Tests a dynamic table by clicking to expand the table data section, entering JSON data into a text area, clicking refresh, and verifying the table displays the entered data correctly.

Starting URL: https://testpages.herokuapp.com/styled/tag/dynamic-table.html

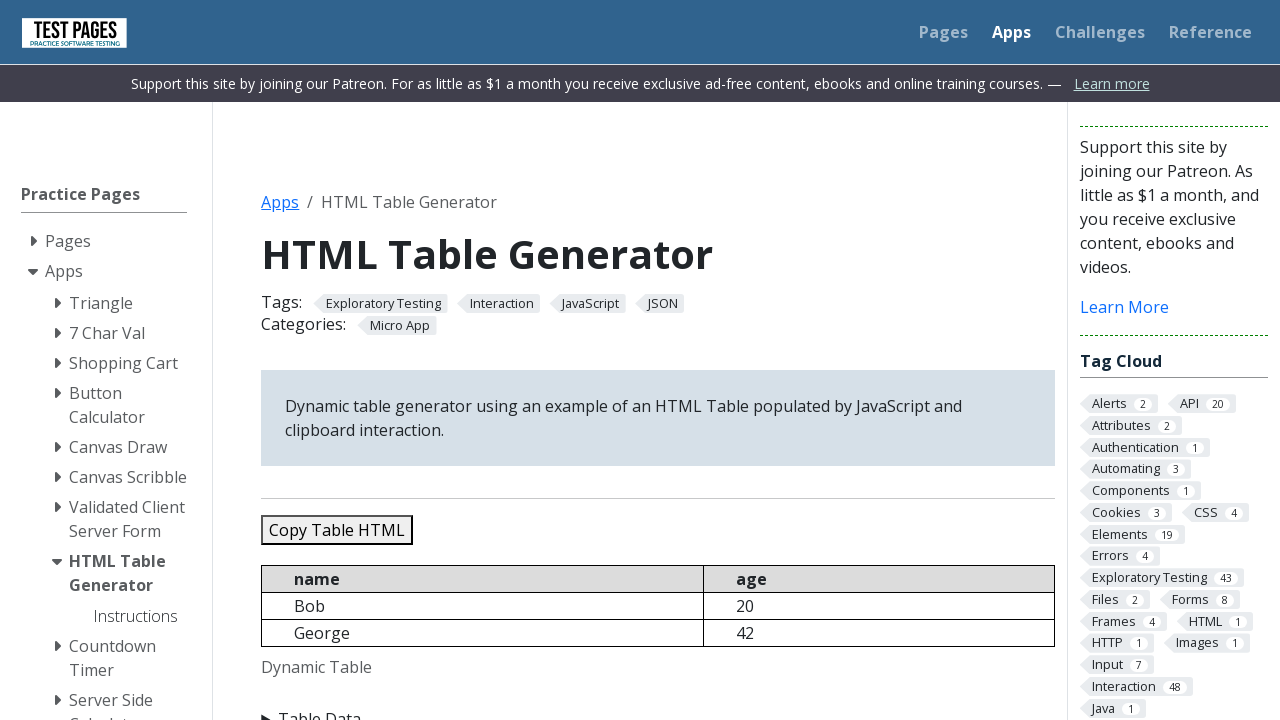

Clicked 'Table Data' summary to expand the section at (658, 708) on xpath=//summary[text()='Table Data']
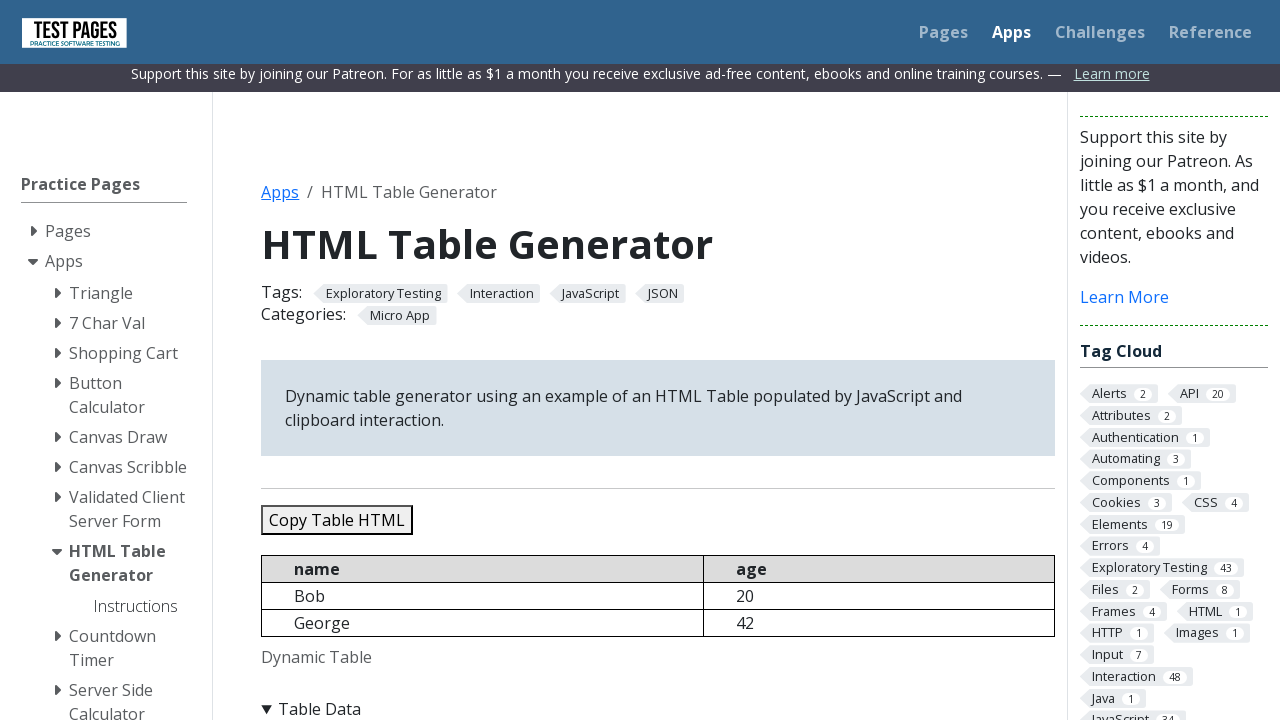

Cleared existing text from JSON data textbox on #jsondata
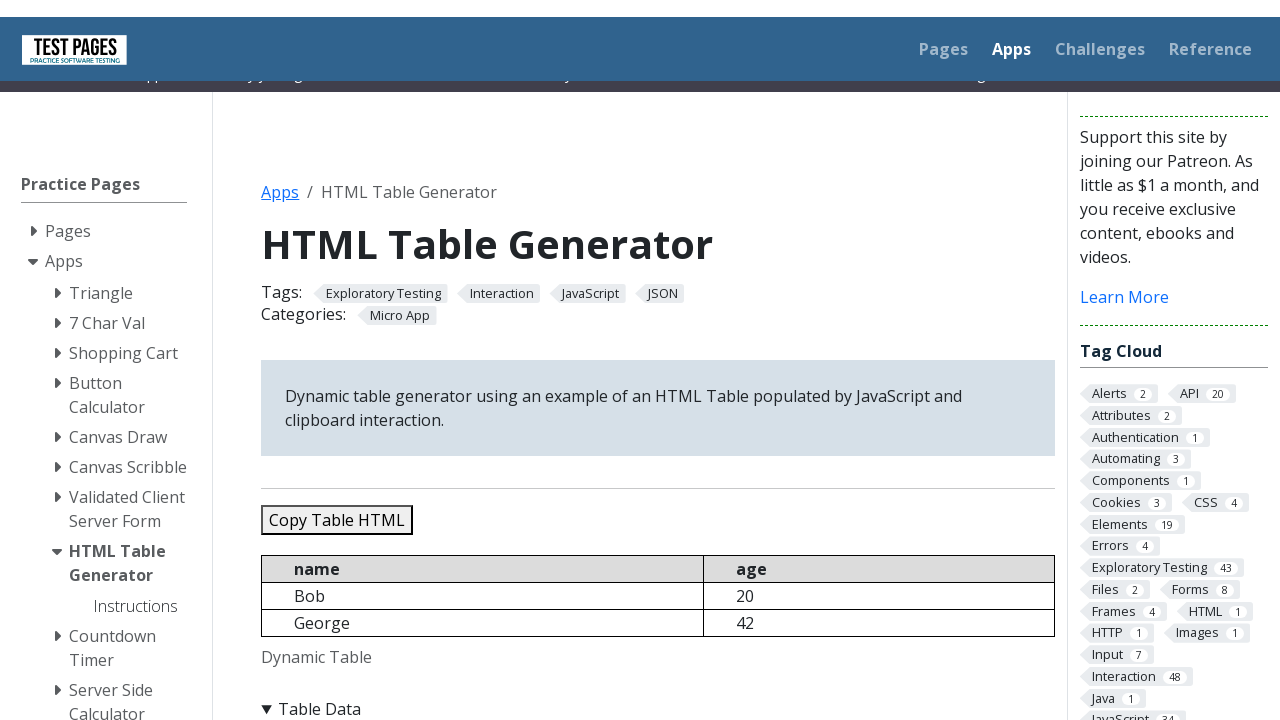

Filled JSON data textbox with test data containing 5 people on #jsondata
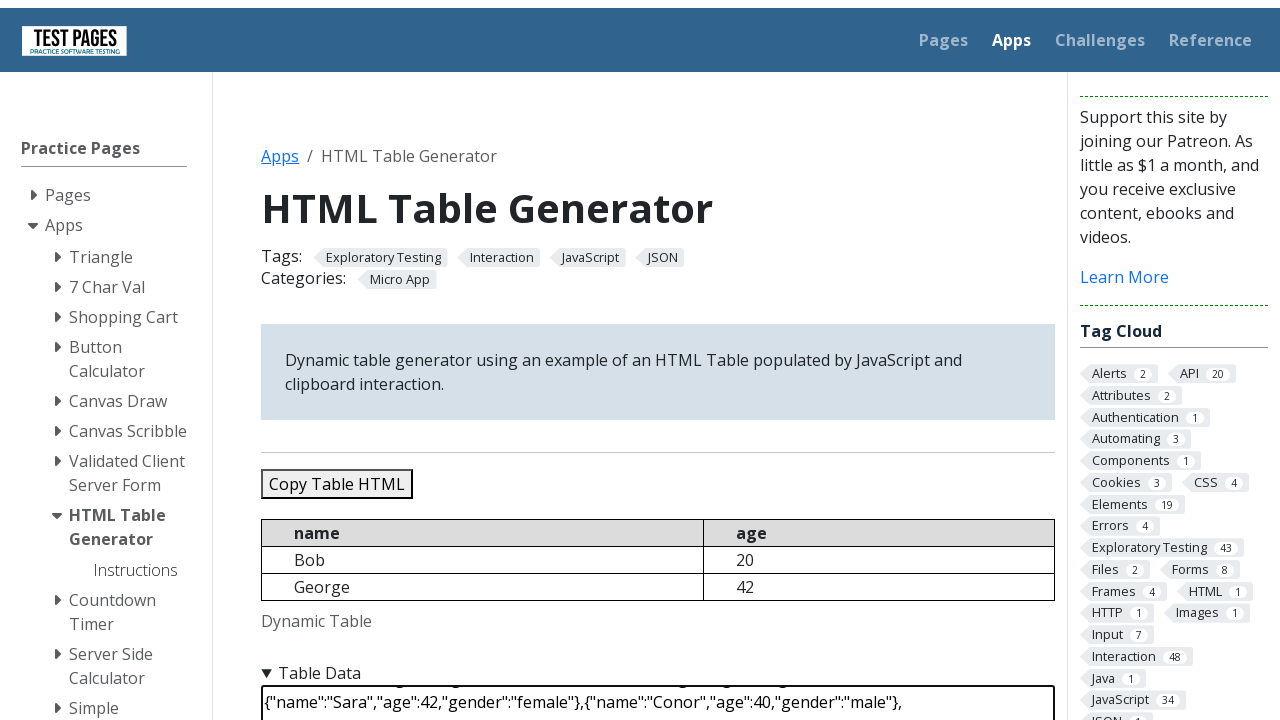

Clicked 'Refresh Table' button at (359, 360) on #refreshtable
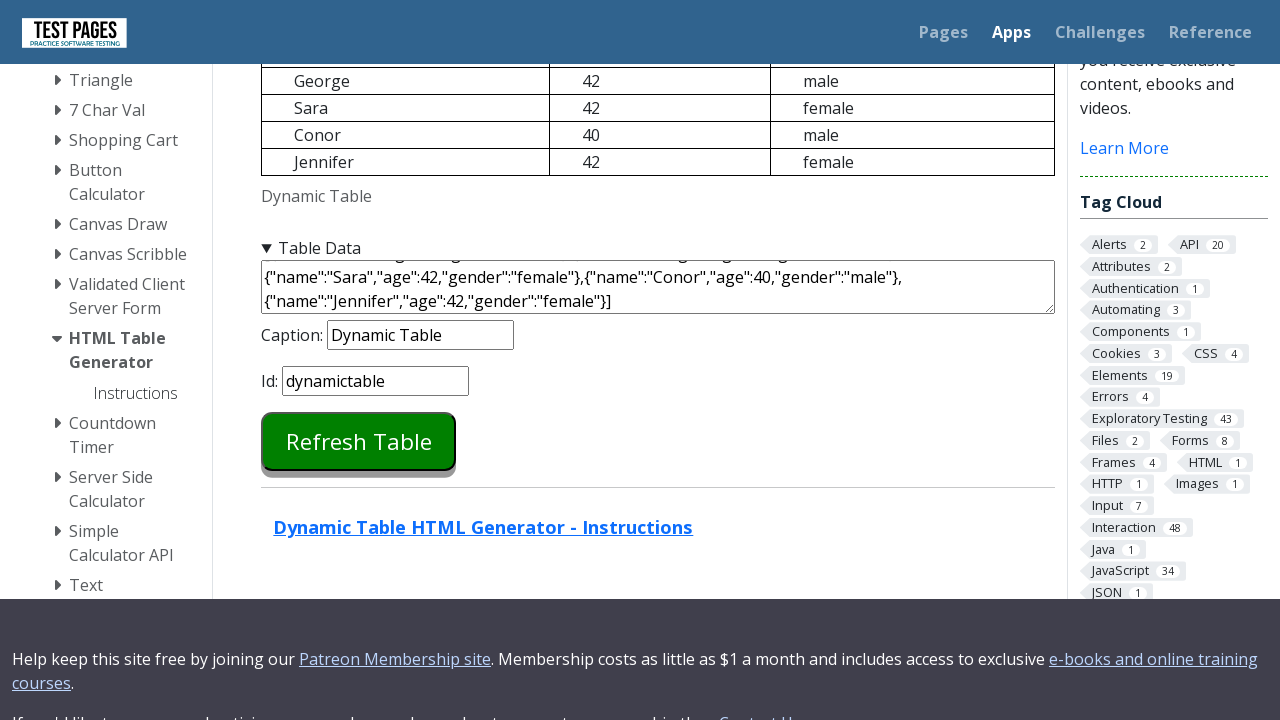

Dynamic table loaded and is visible
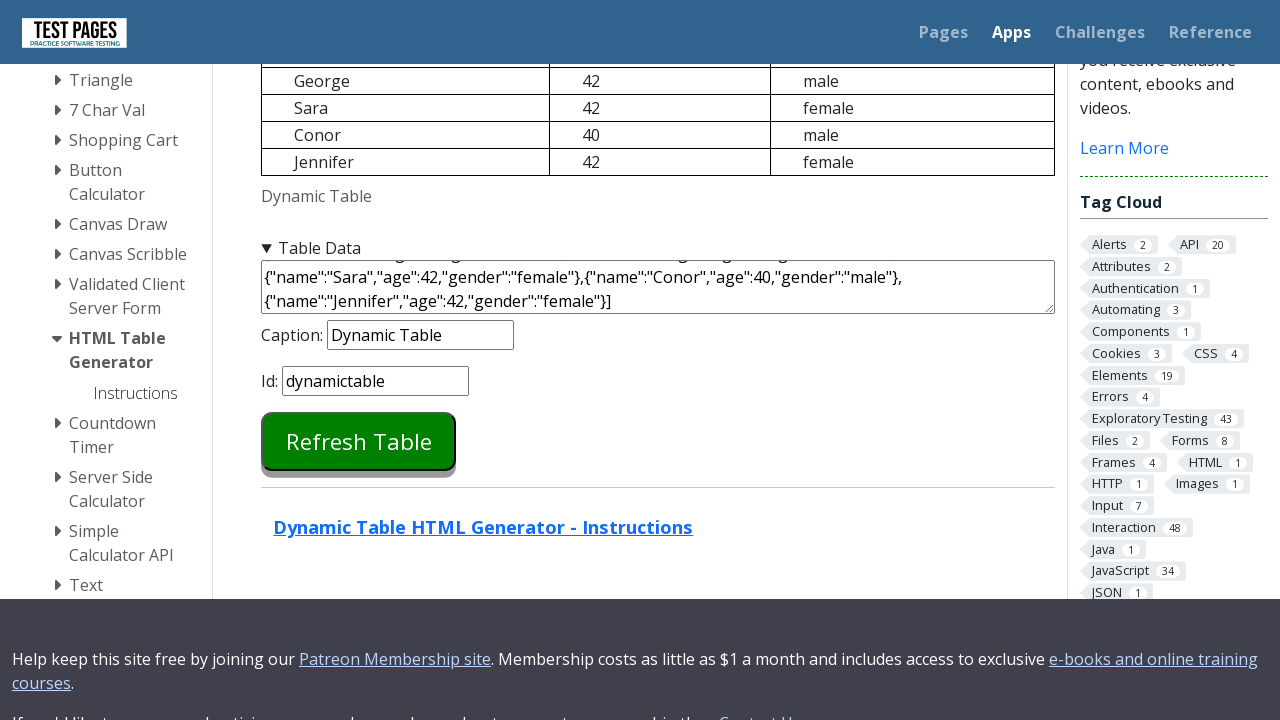

Verified 'Bob' is present in the table
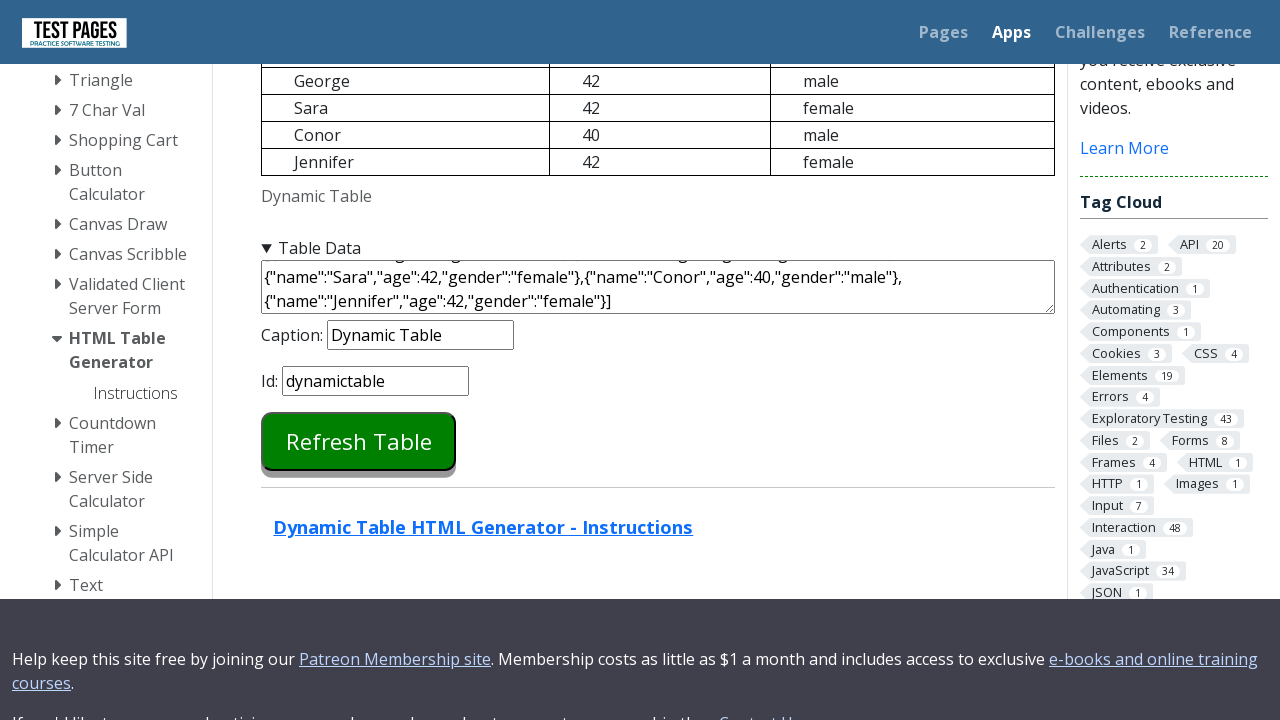

Verified 'George' is present in the table
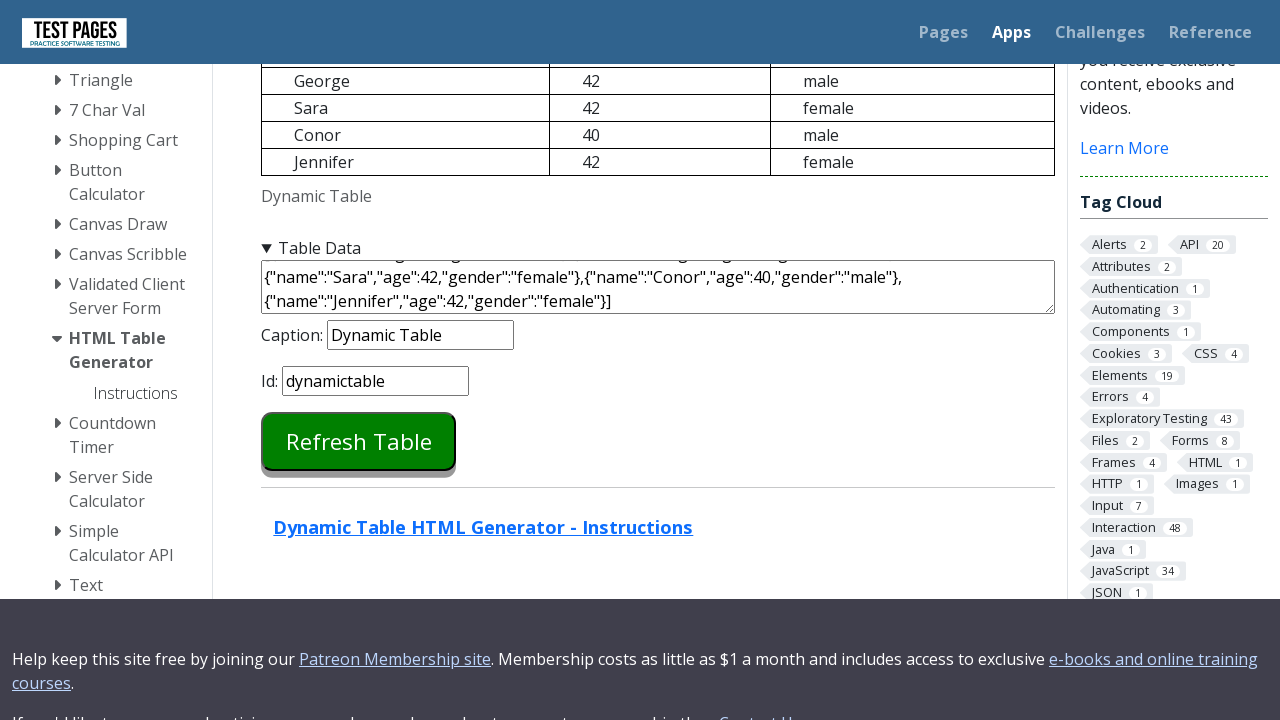

Verified 'Sara' is present in the table
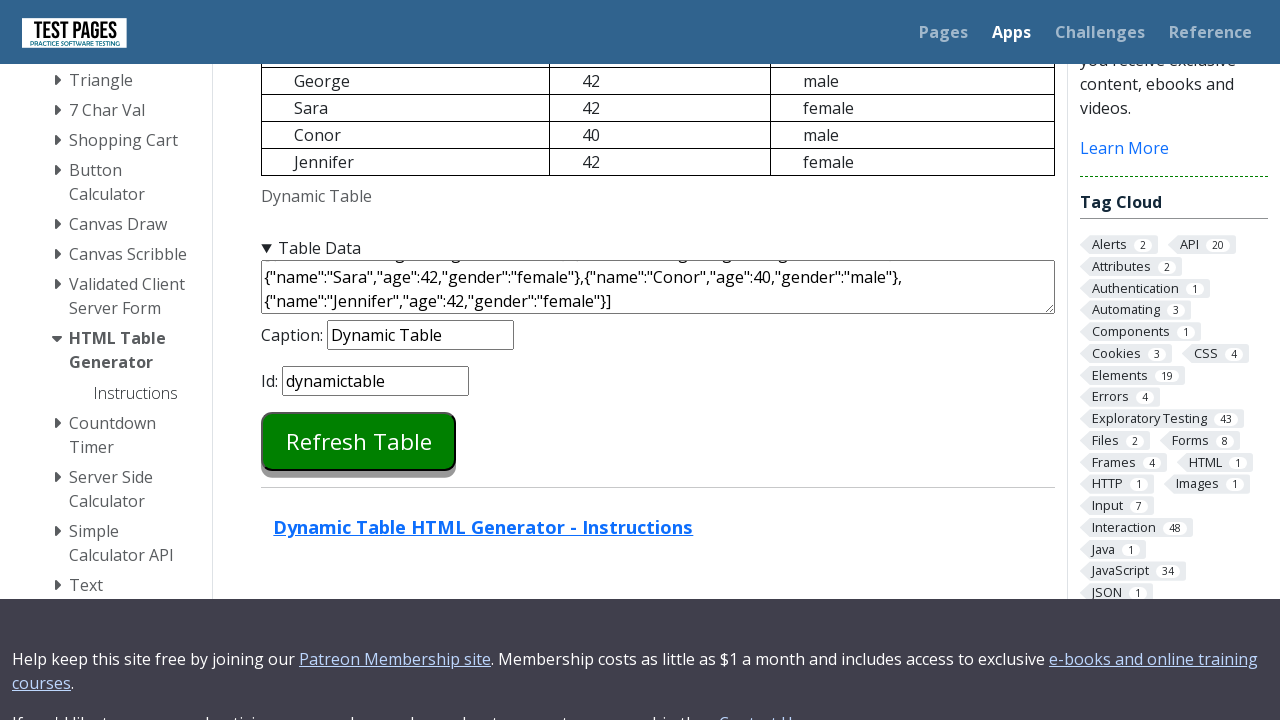

Verified 'Conor' is present in the table
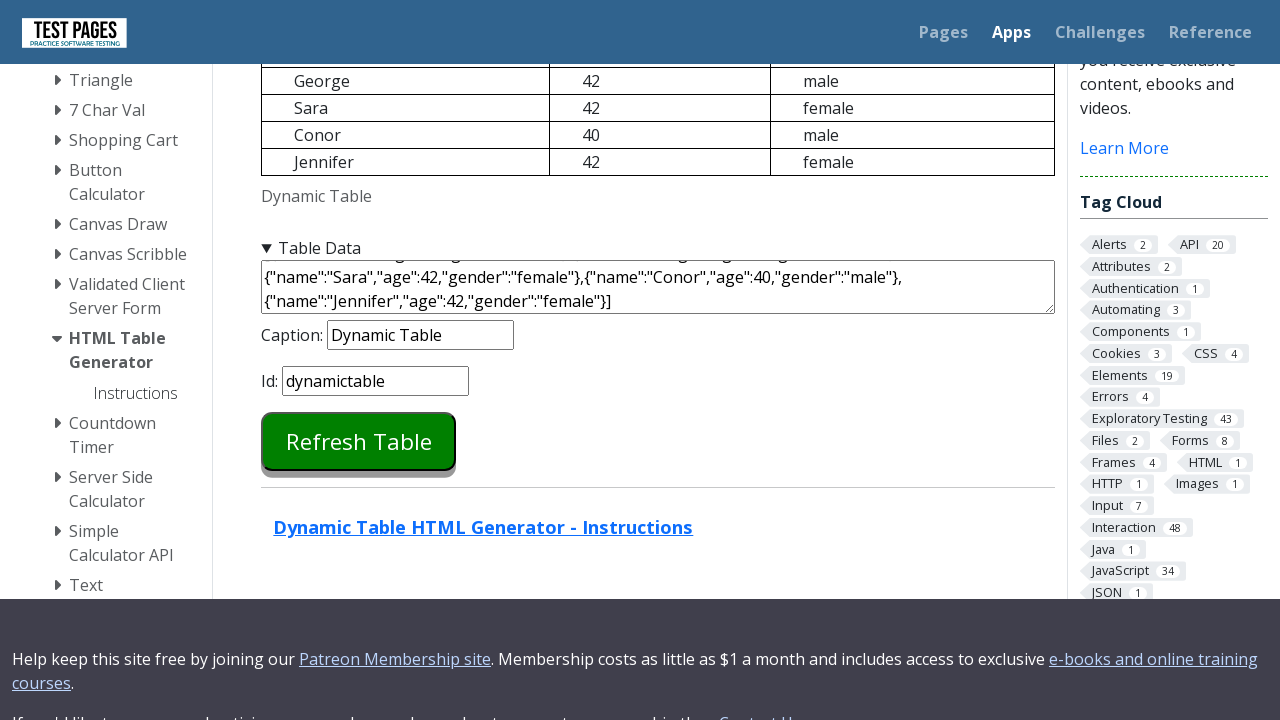

Verified 'Jennifer' is present in the table
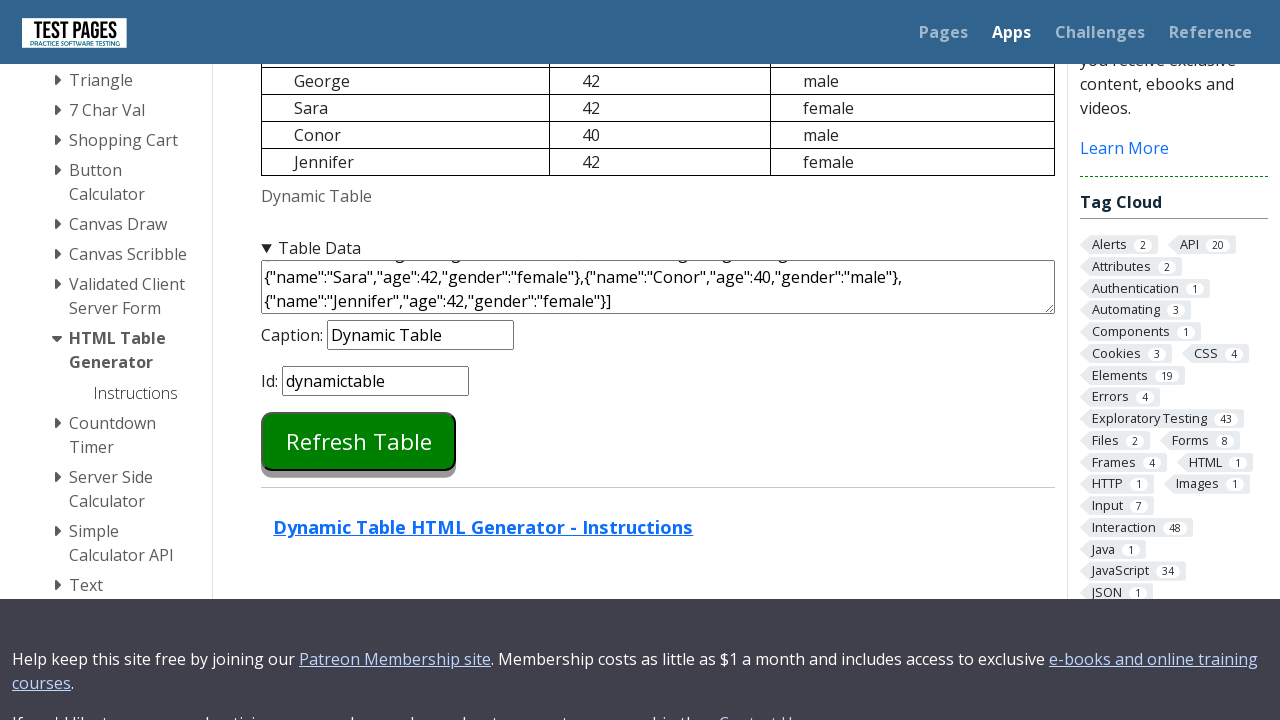

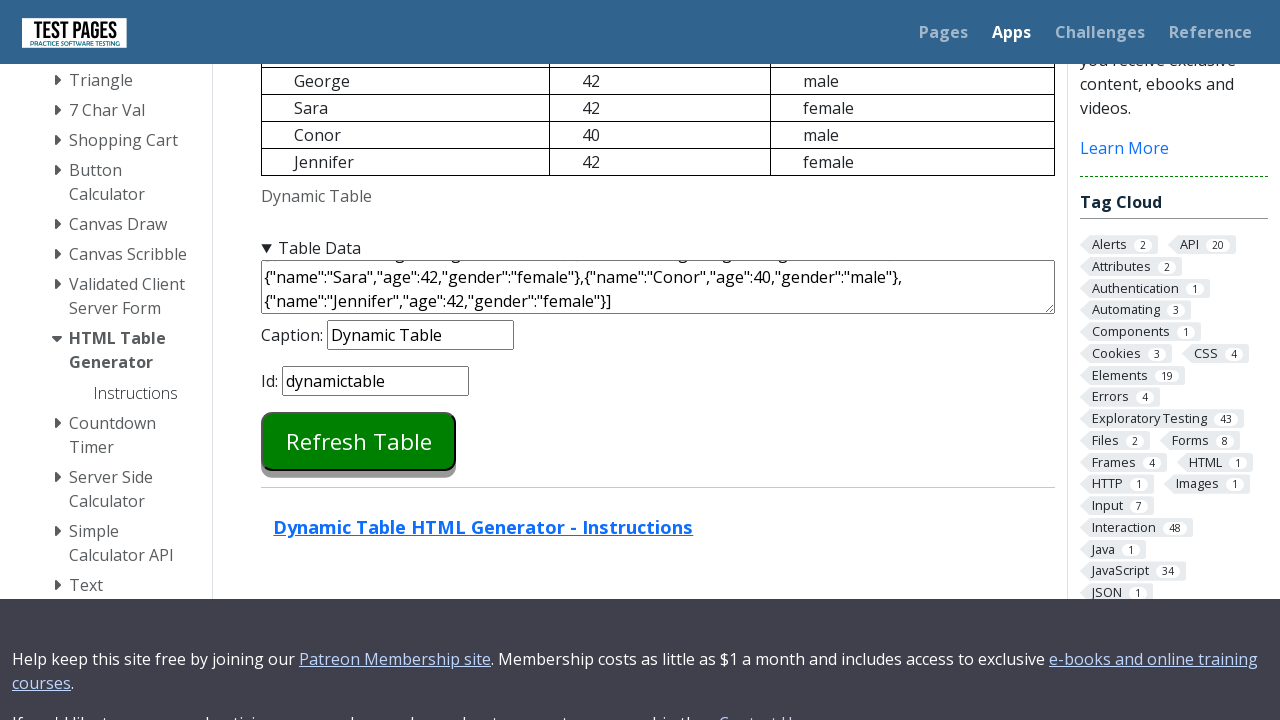